Navigates to a homepage and retrieves the page title and current URL

Starting URL: https://kristinek.github.io/site/index2.html

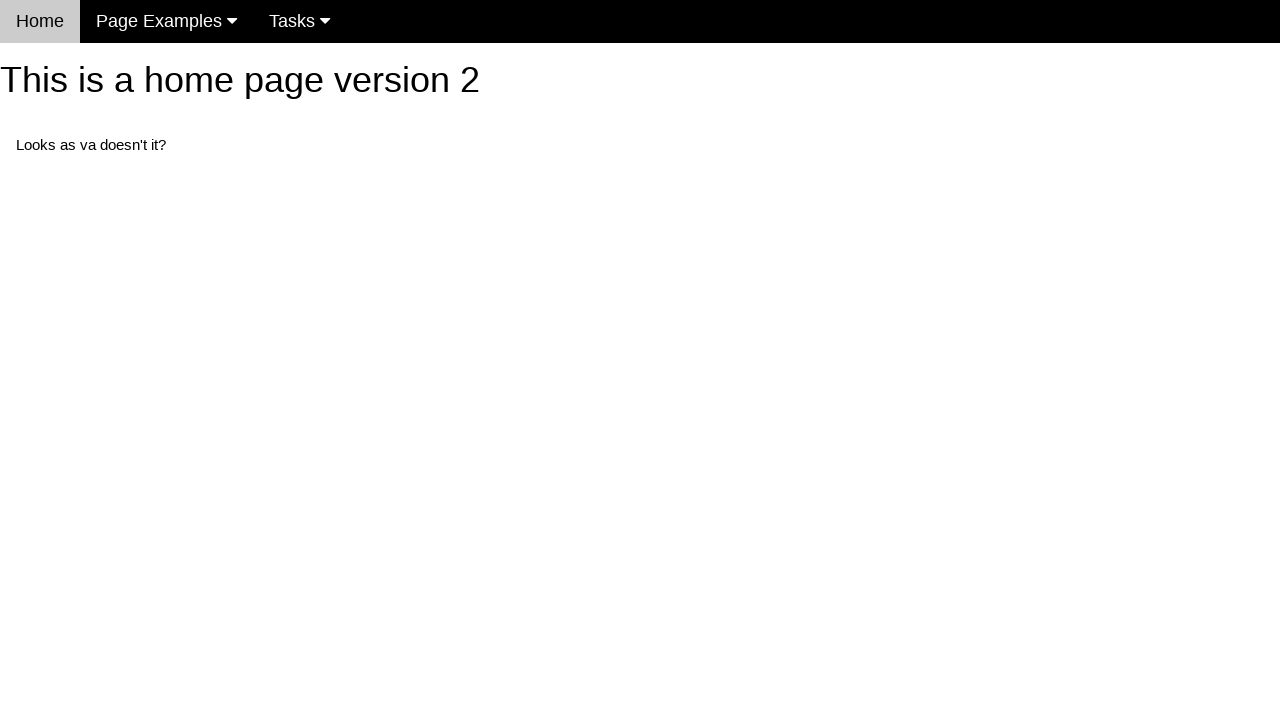

Navigated to homepage at https://kristinek.github.io/site/index2.html
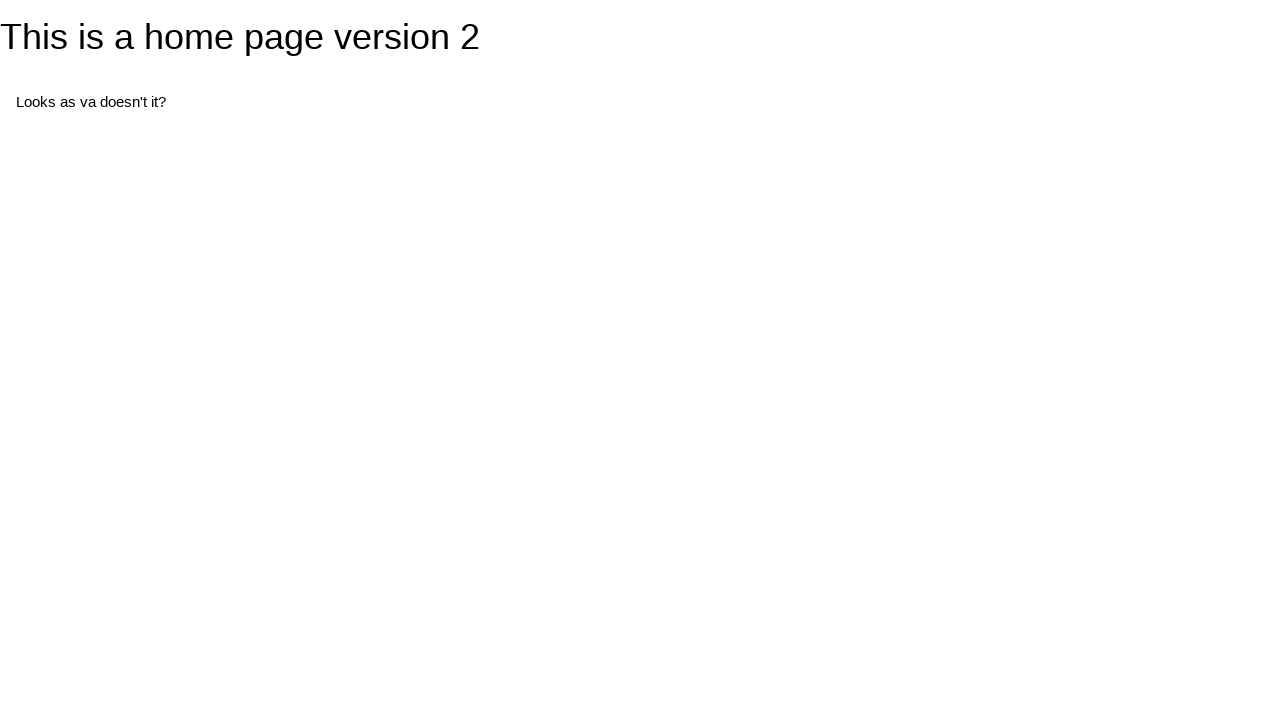

Retrieved page title: Home Page for this site version 2
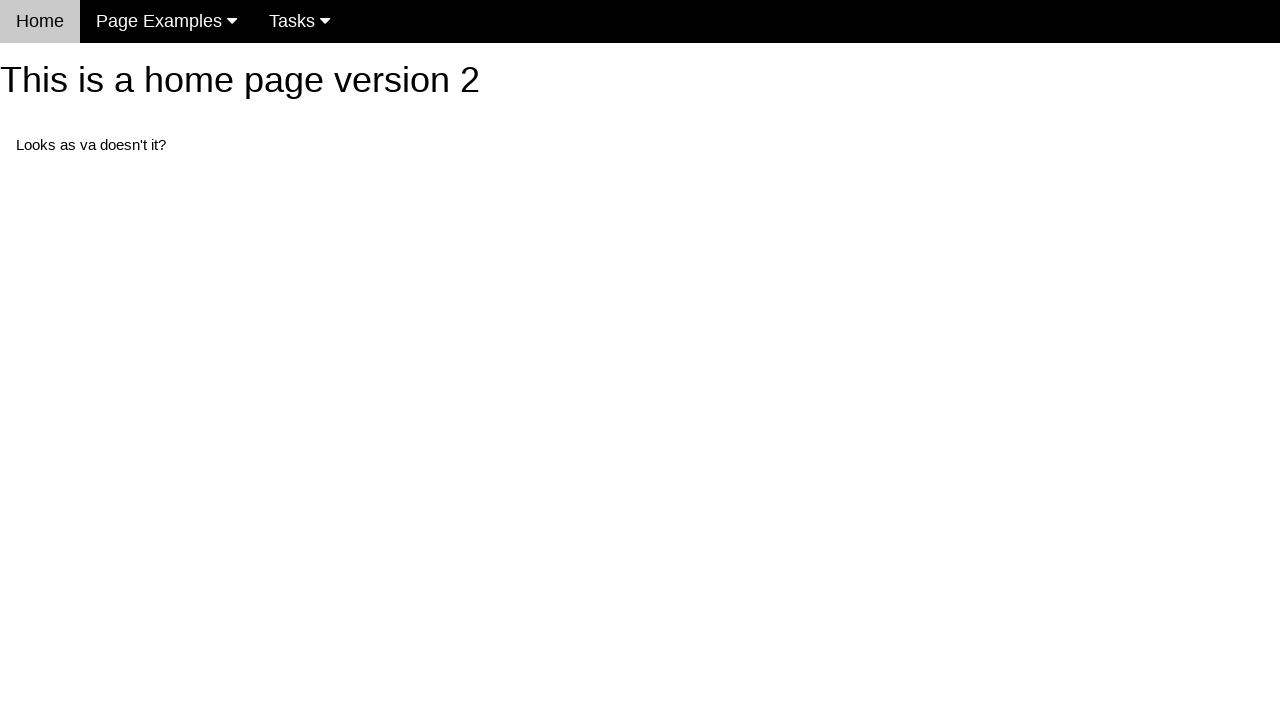

Retrieved current URL: https://kristinek.github.io/site/index2.html
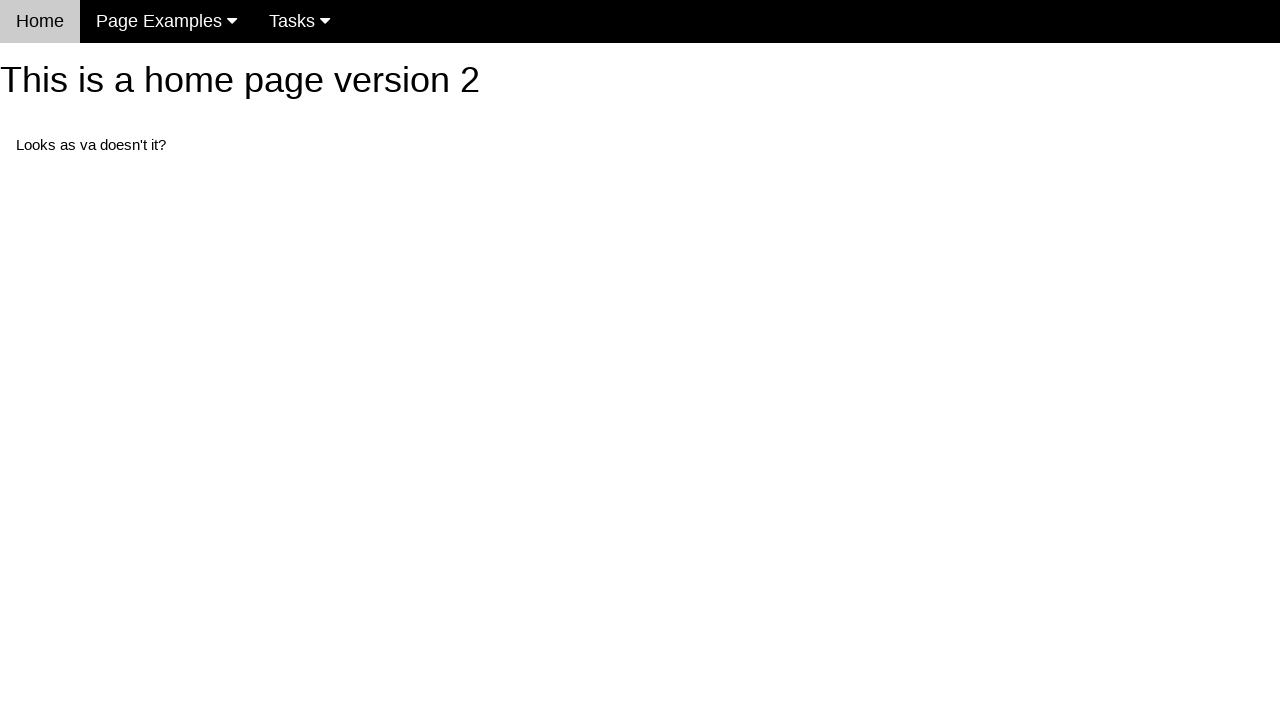

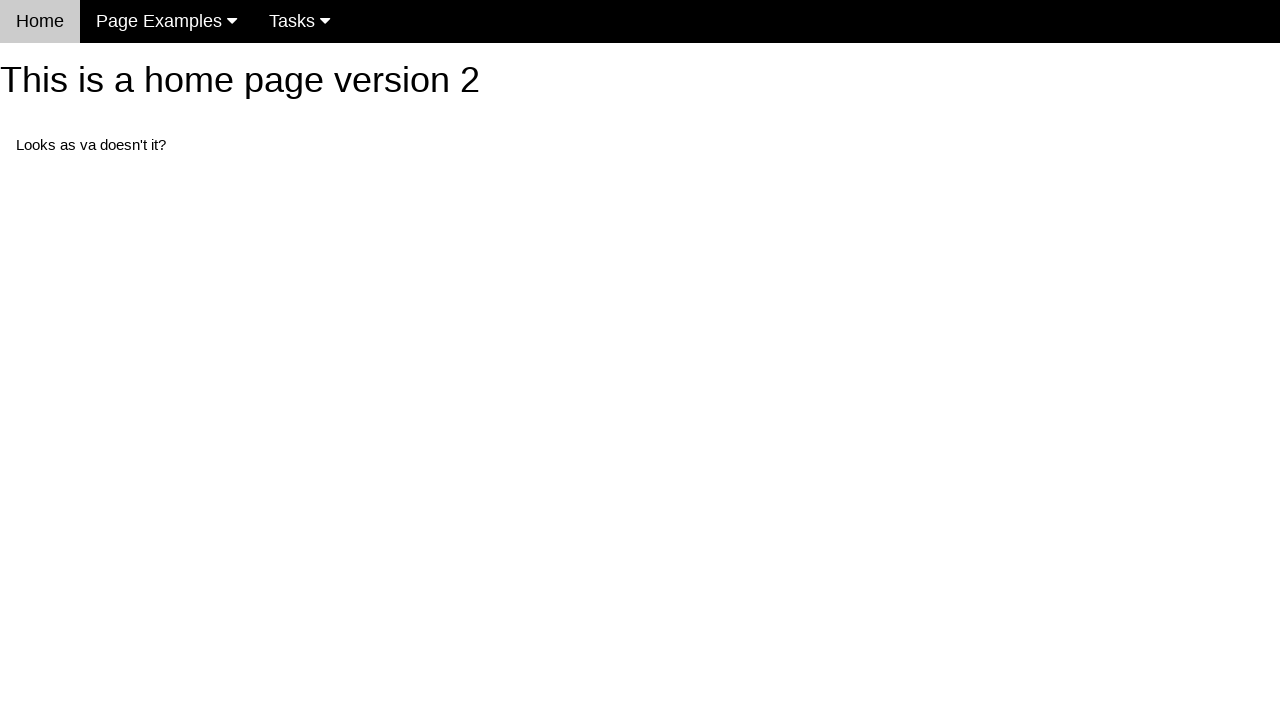